Tests input field functionality by navigating to the Inputs page and filling a number input field

Starting URL: https://practice.cydeo.com/

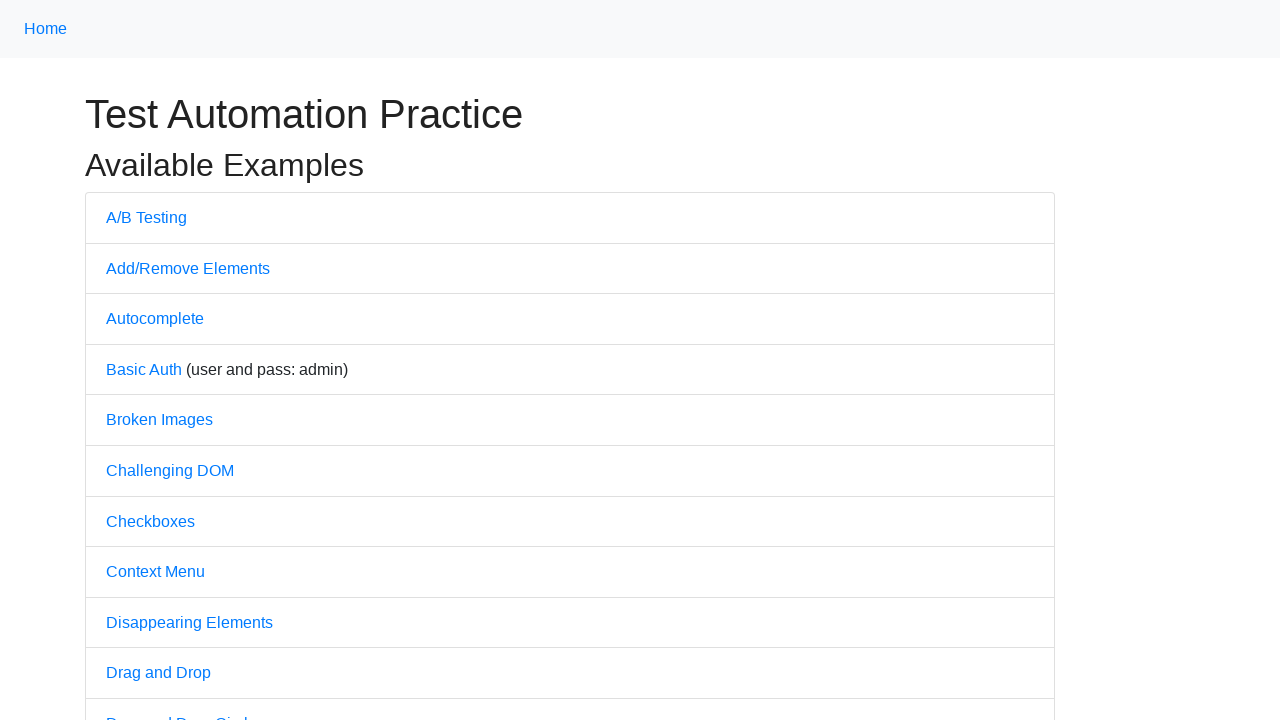

Clicked on Inputs link at (128, 361) on internal:text="Inputs"i
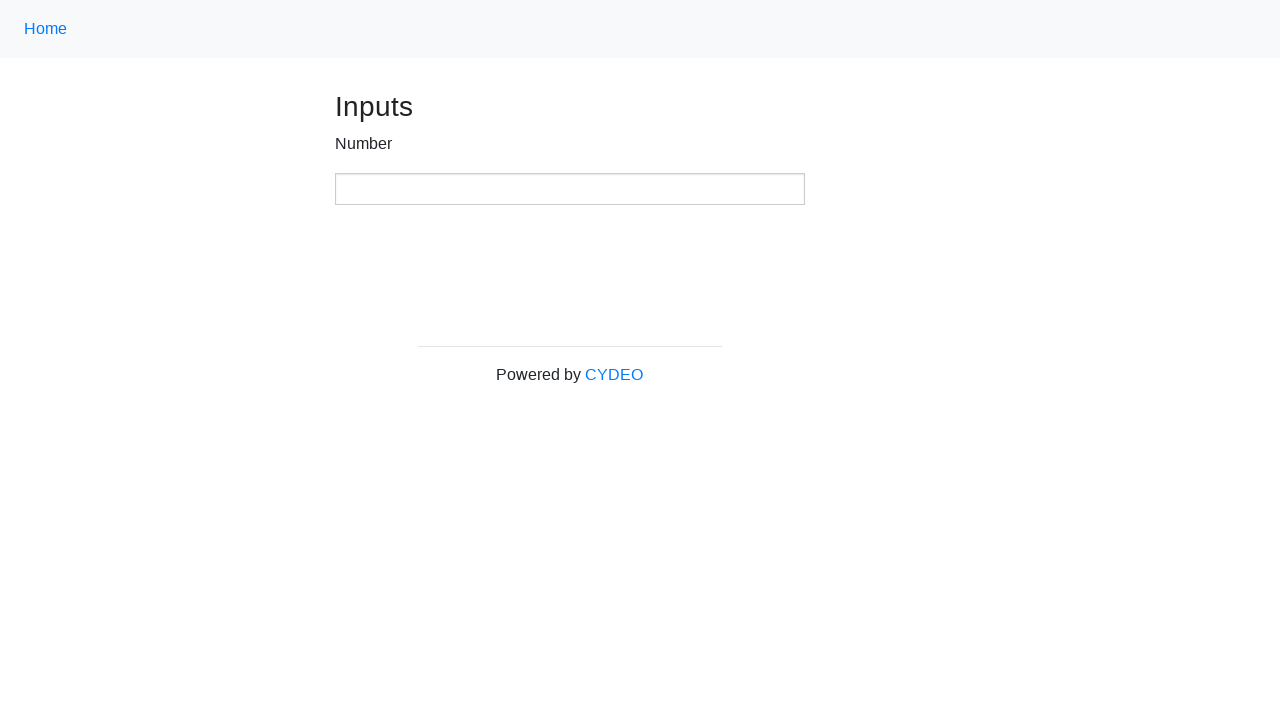

Filled number input field with '123' on xpath=//input[@type='number']
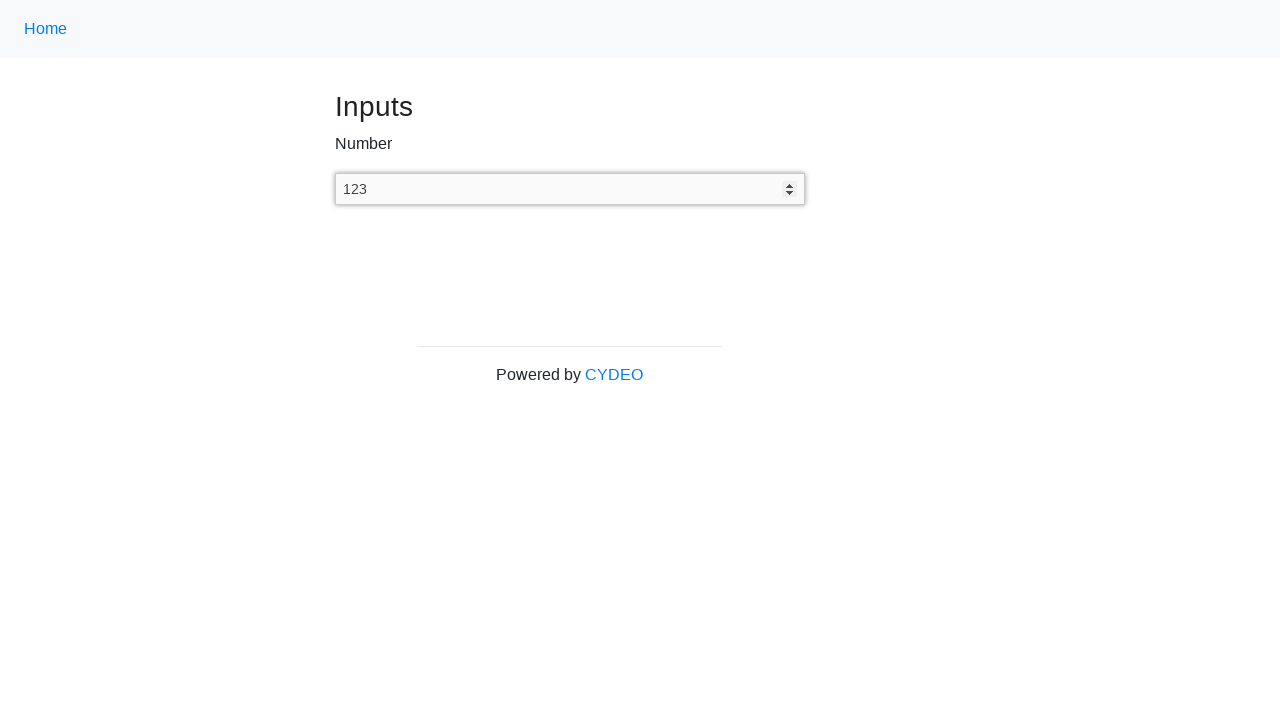

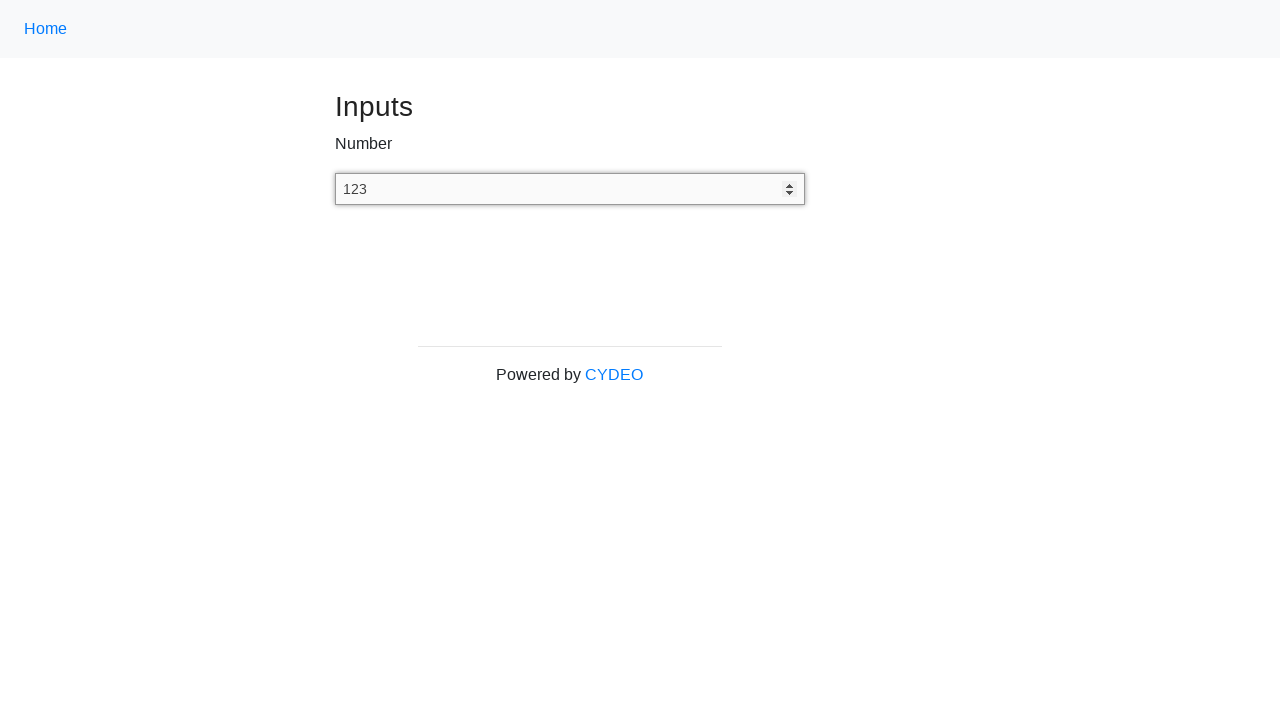